Tests the jQuery UI Selectable widget by switching to the iframe and selecting multiple list items using click and hold actions

Starting URL: https://jqueryui.com/selectable/

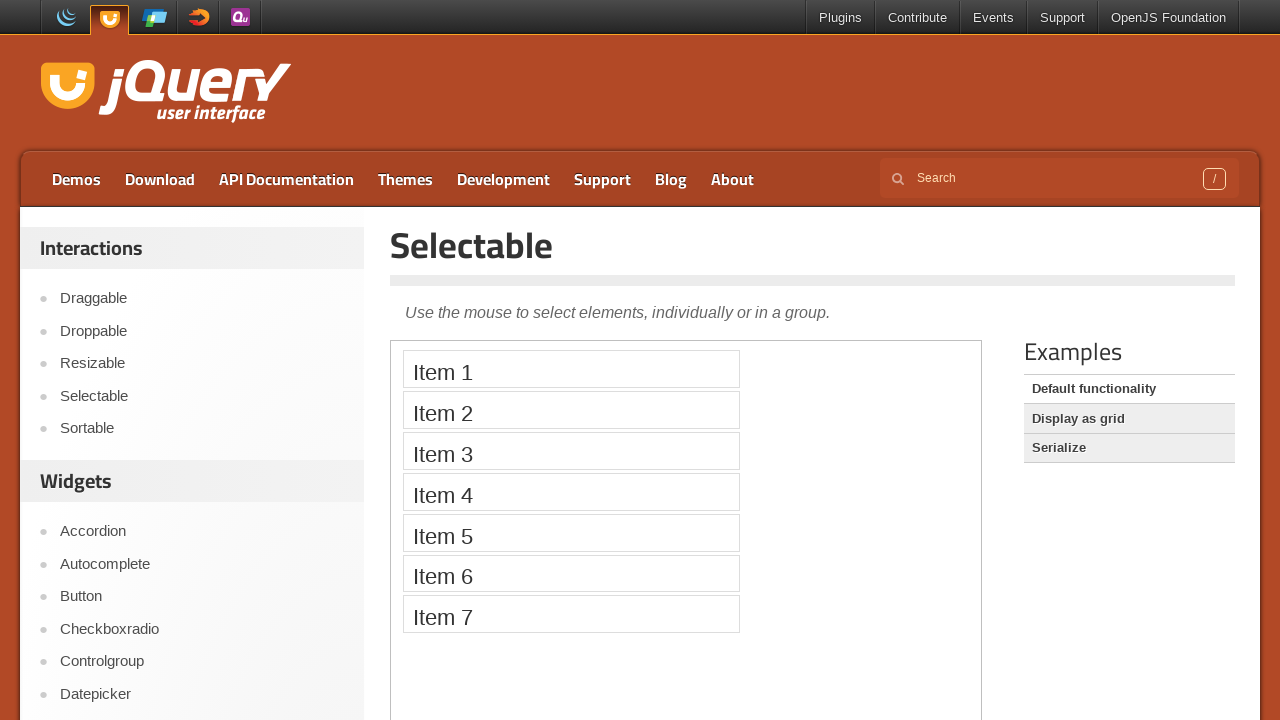

Located the demo iframe containing the jQuery UI Selectable widget
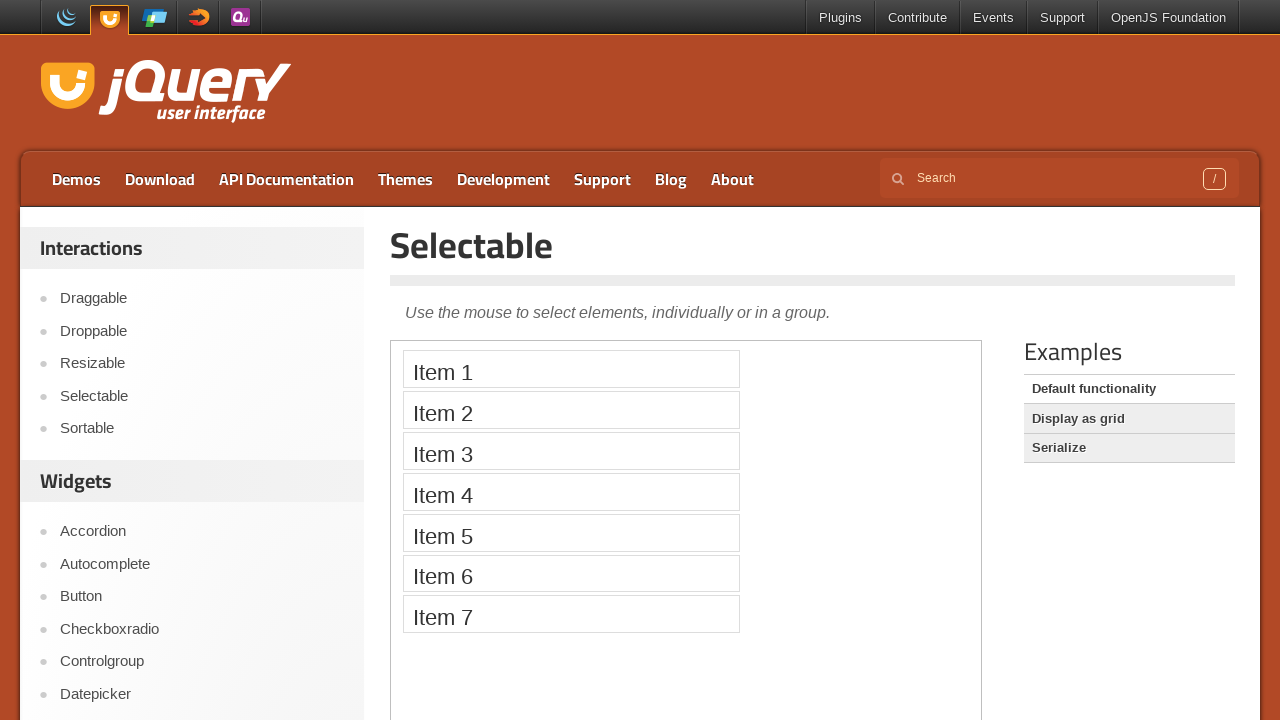

Located all selectable list items in the iframe
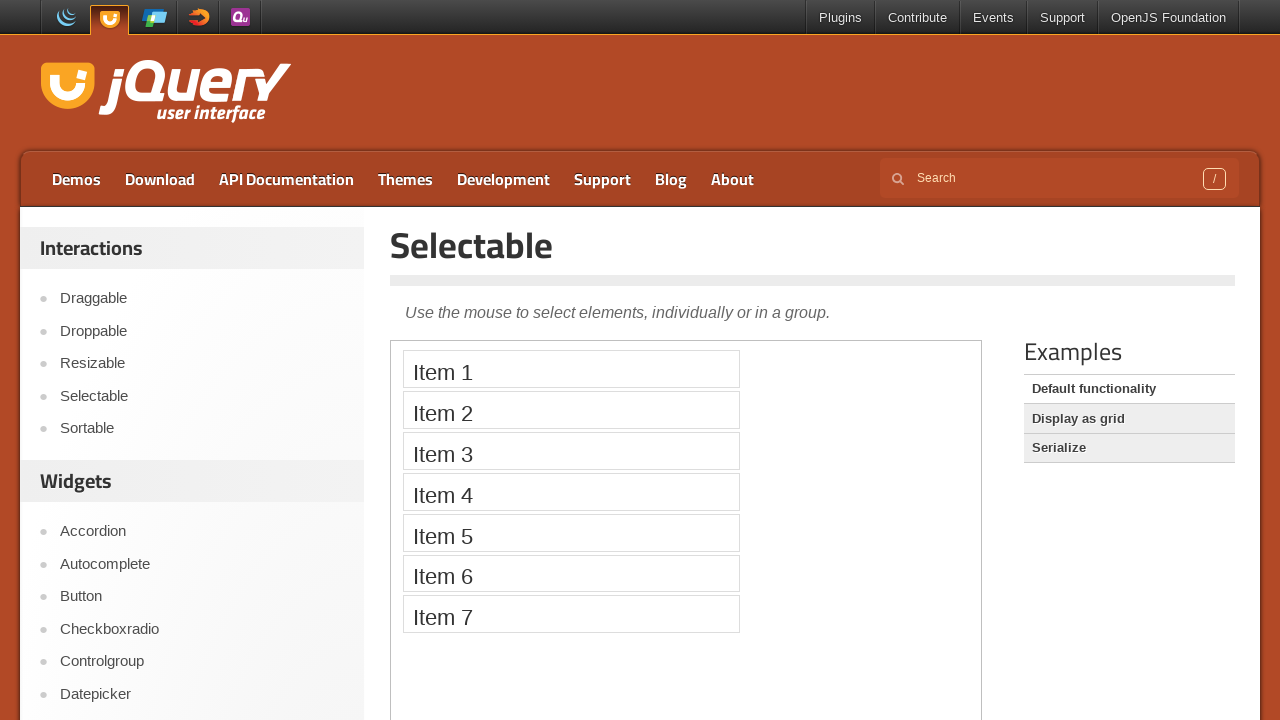

First list item is now available and visible
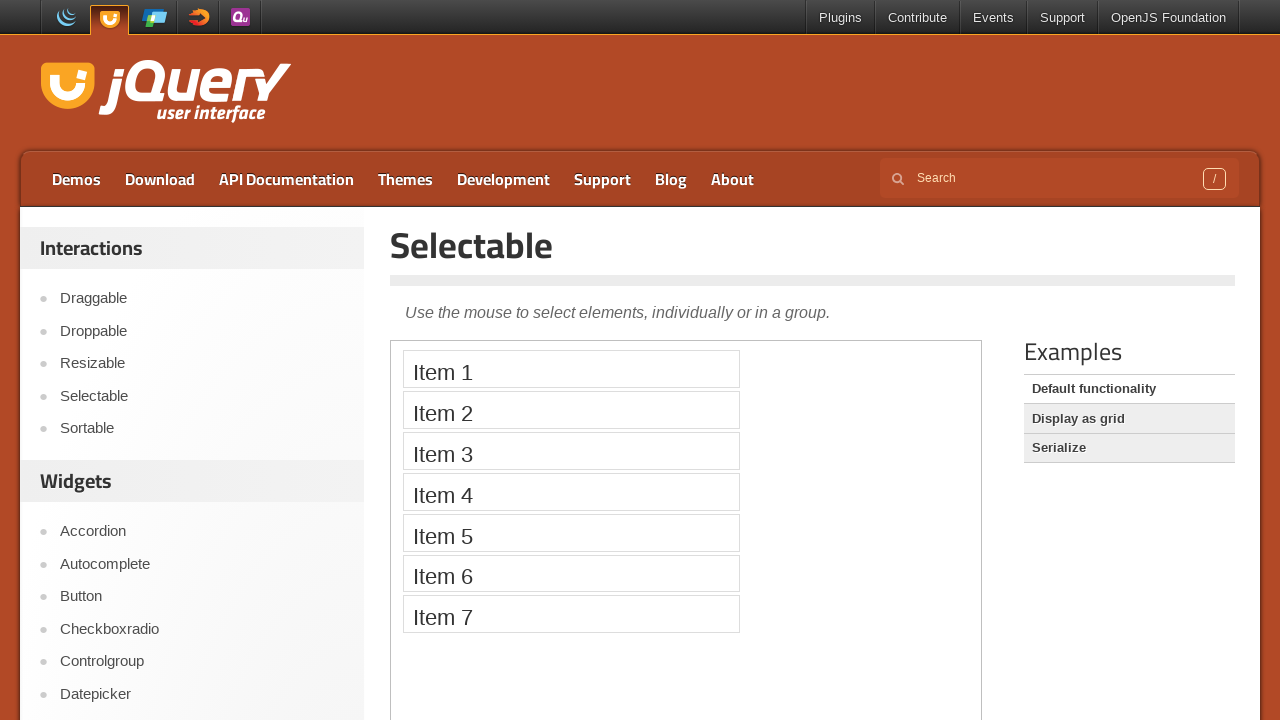

Selected first list item with Control key modifier at (571, 369) on iframe.demo-frame >> internal:control=enter-frame >> #selectable li >> nth=0
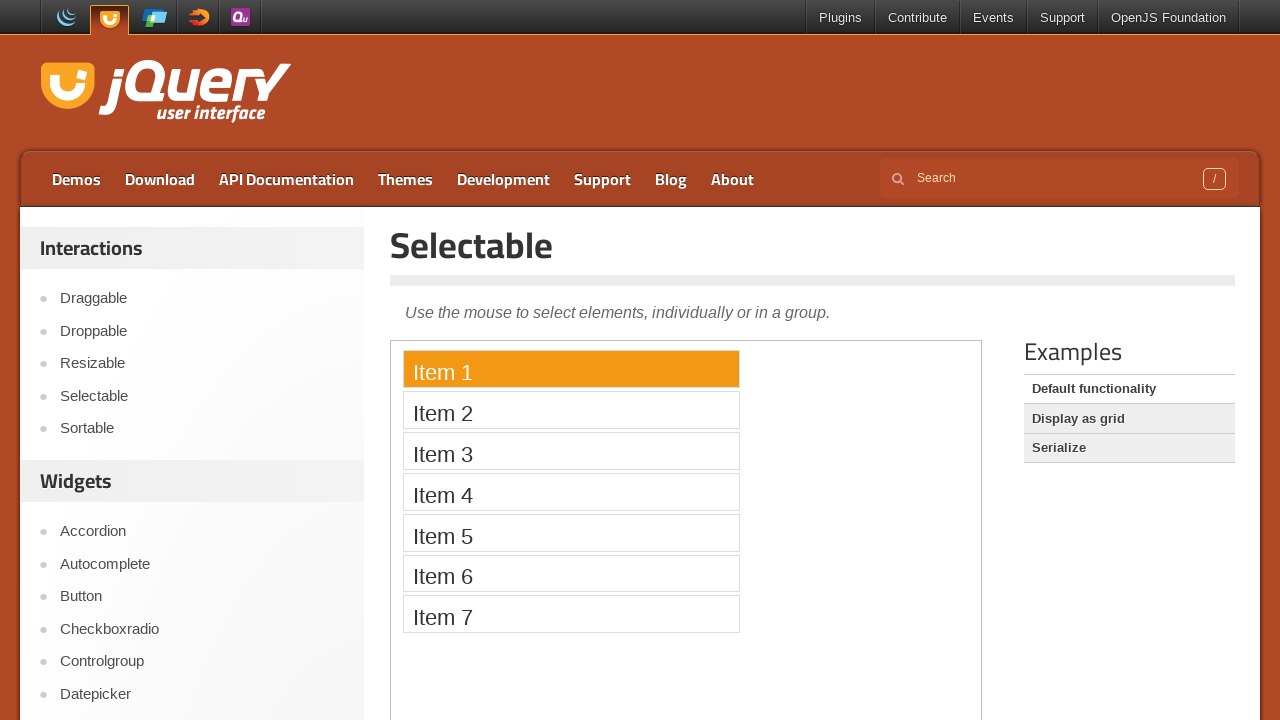

Selected second list item with Control key modifier at (571, 410) on iframe.demo-frame >> internal:control=enter-frame >> #selectable li >> nth=1
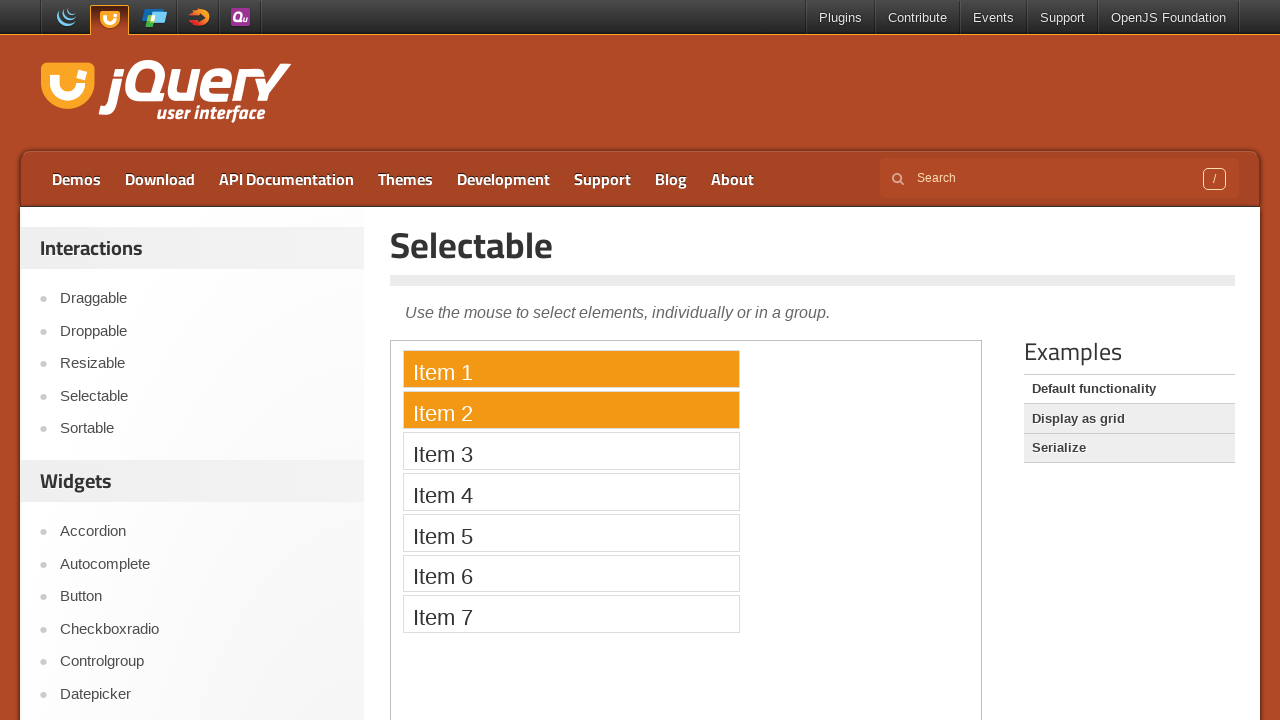

Selected third list item with Control key modifier at (571, 451) on iframe.demo-frame >> internal:control=enter-frame >> #selectable li >> nth=2
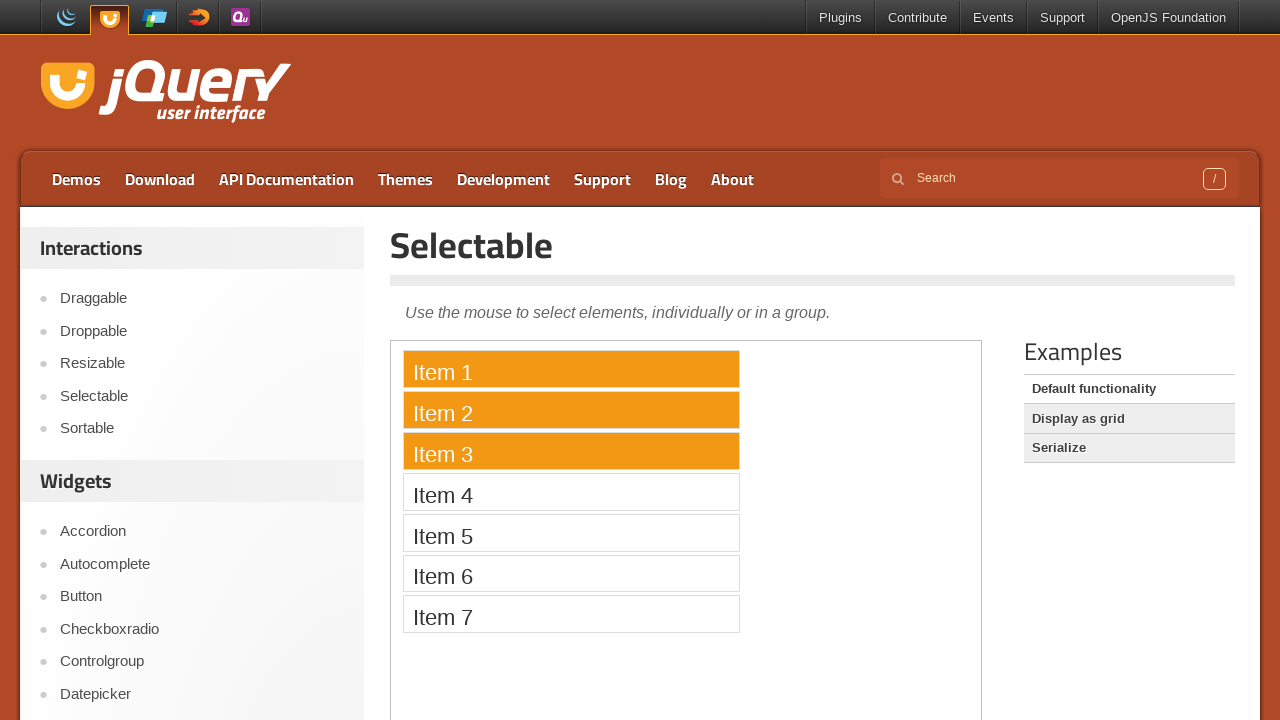

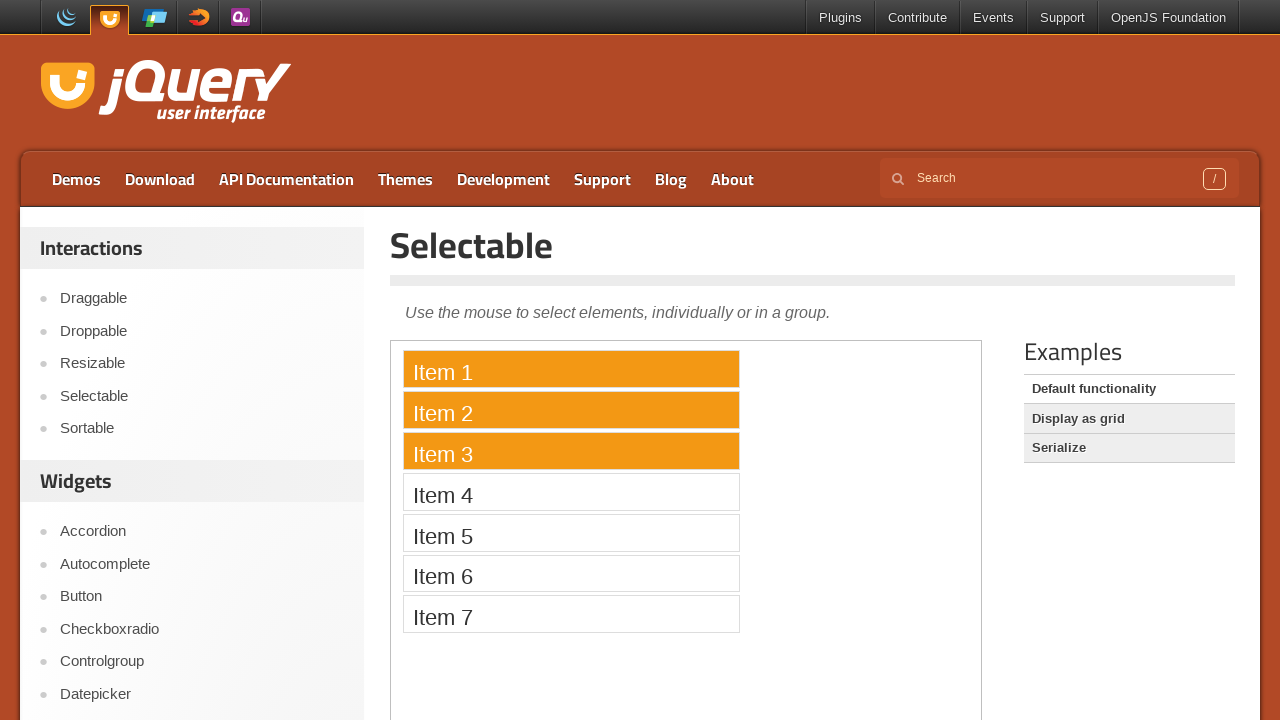